Tests dropdown selection functionality by selecting an option from a native select element and iterating through all available options

Starting URL: https://demos.jquerymobile.com/1.4.5/selectmenu/#ui-page-top

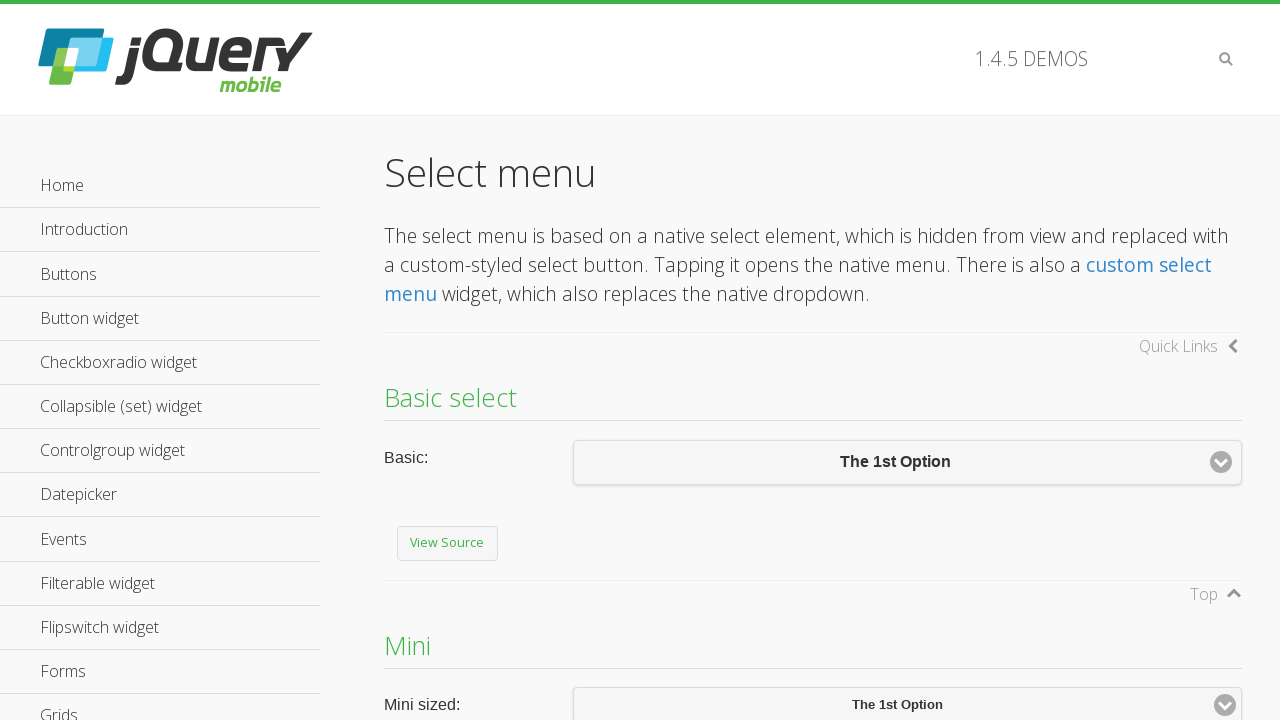

Located the native select dropdown element with id 'select-native-1'
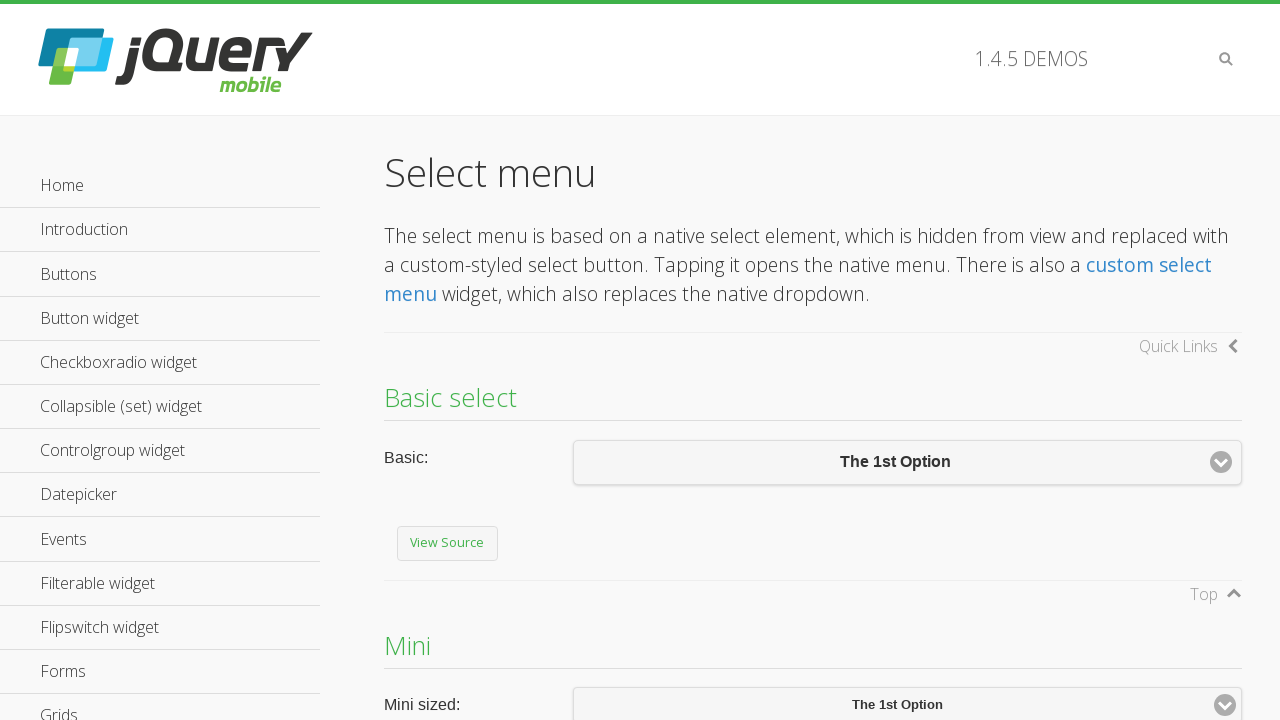

Clicked on the dropdown to open it at (907, 462) on xpath=//*[@id='select-native-1']
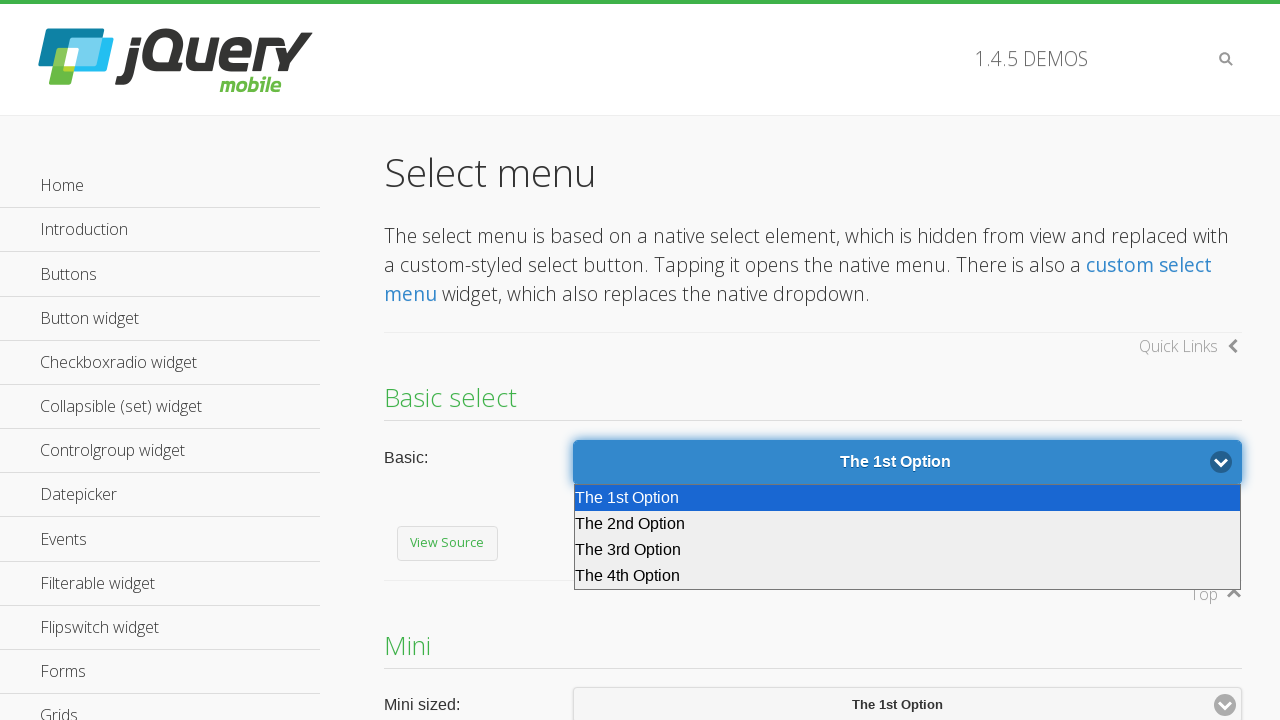

Selected the second option (index 1) from the dropdown on xpath=//*[@id='select-native-1']
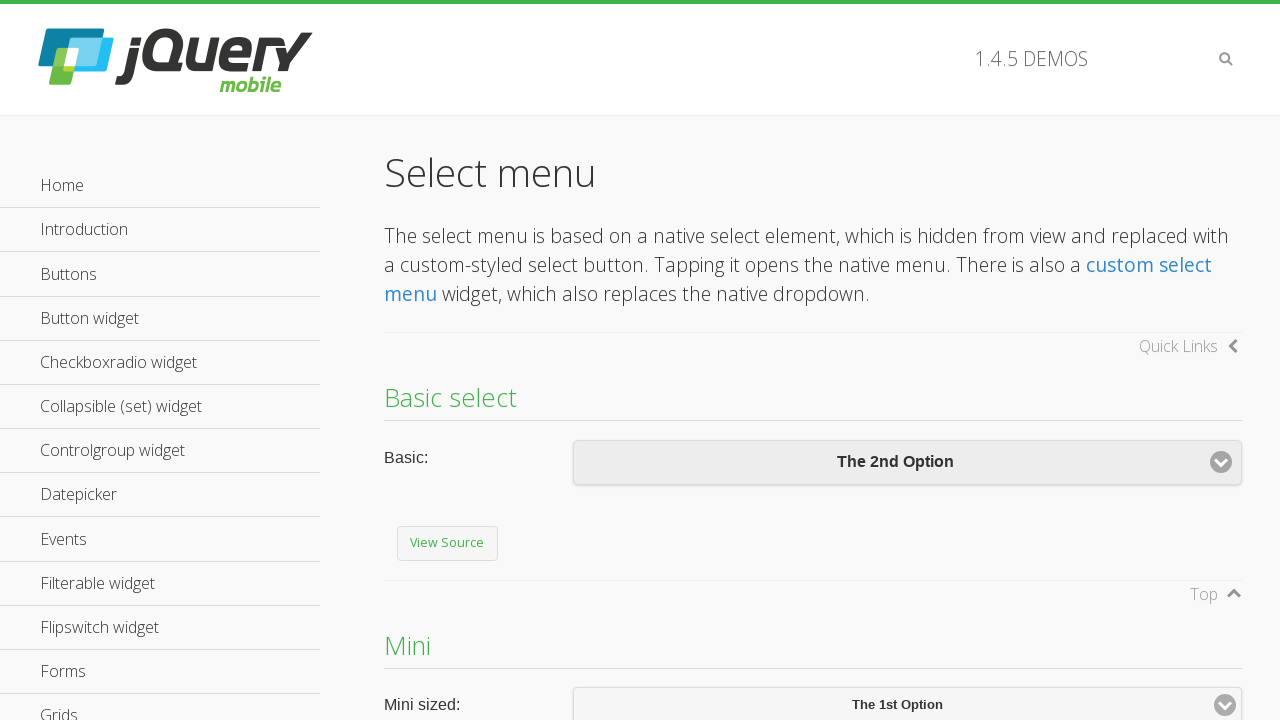

Retrieved all available options from the dropdown
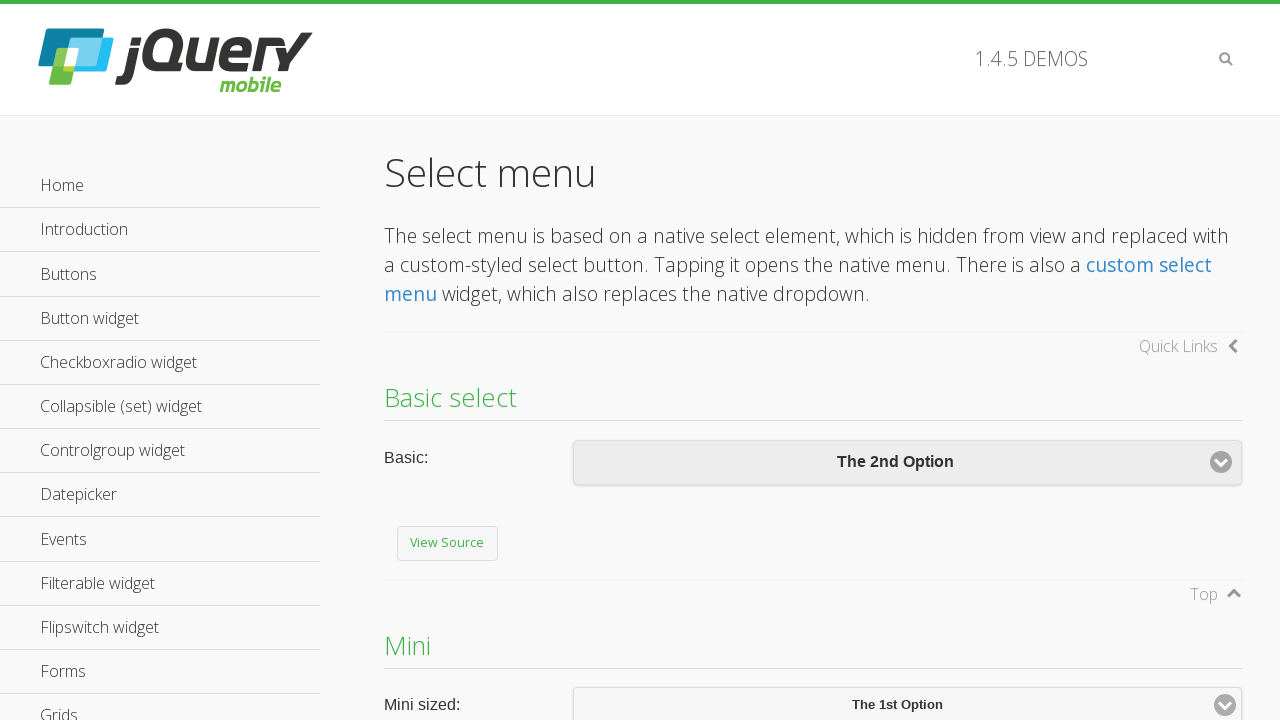

Counted 4 total options in the dropdown
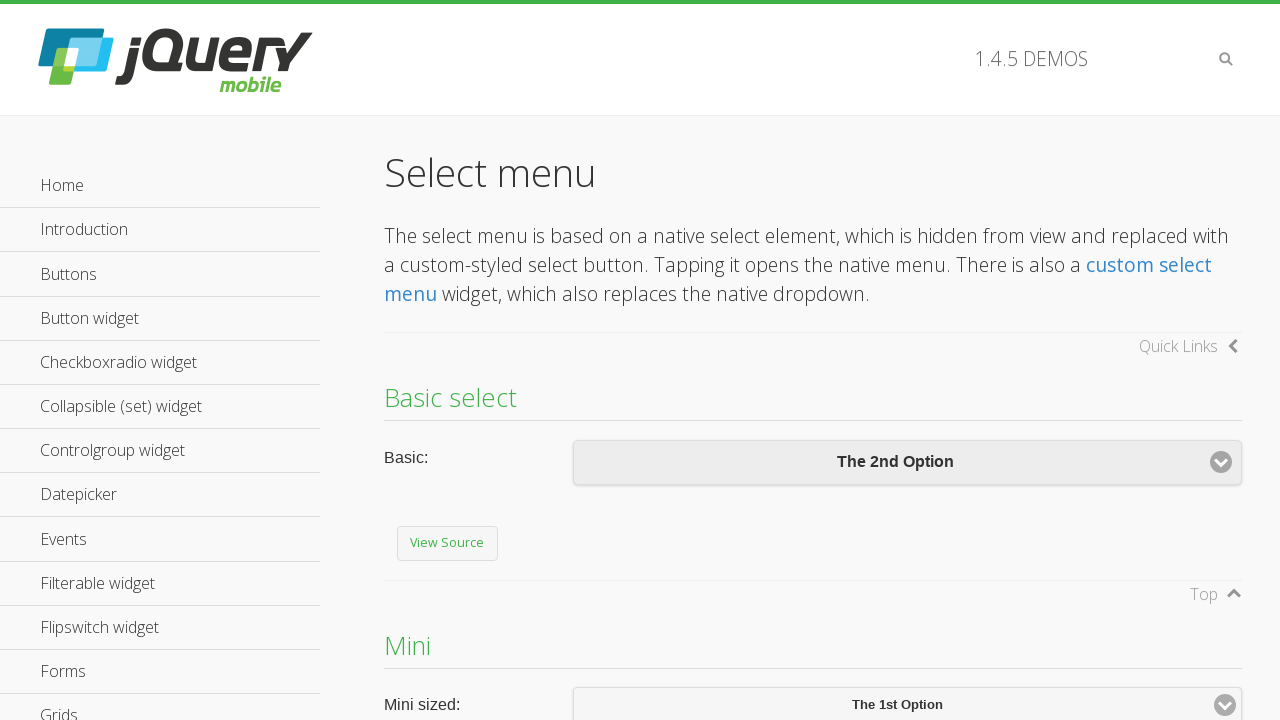

Retrieved text from option: 'The 1st Option'
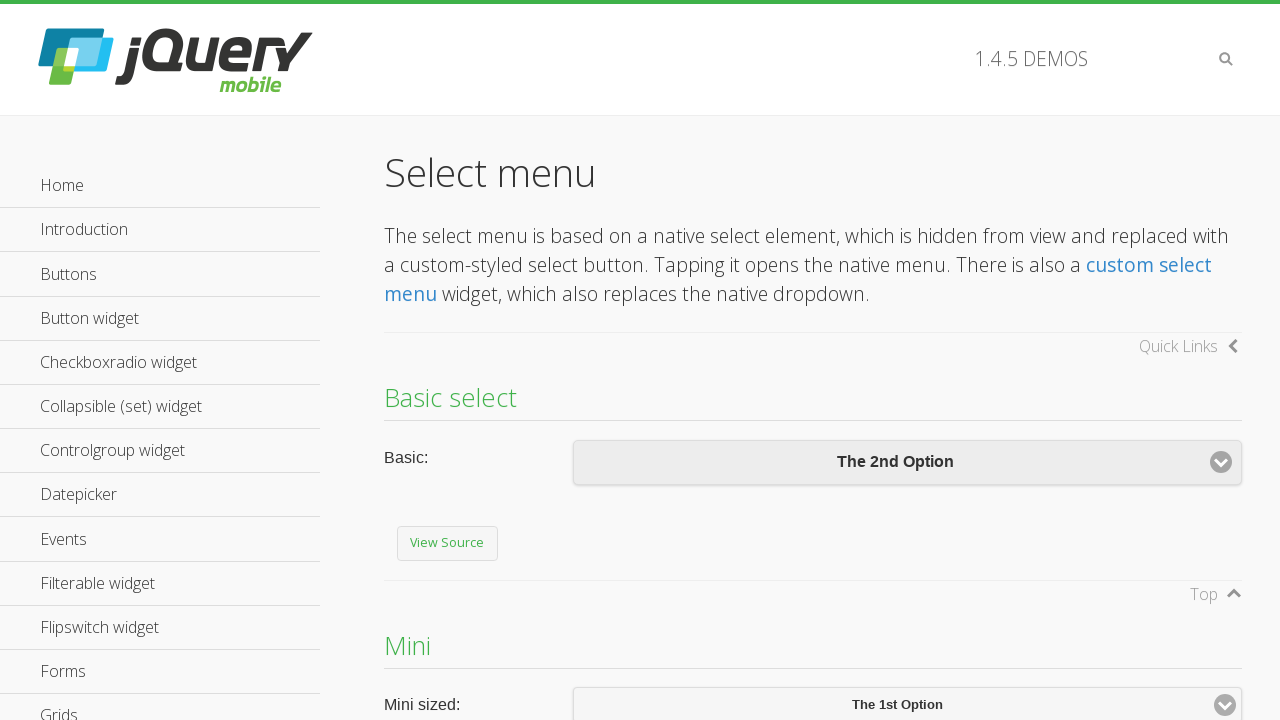

Retrieved tag name for option: OPTION
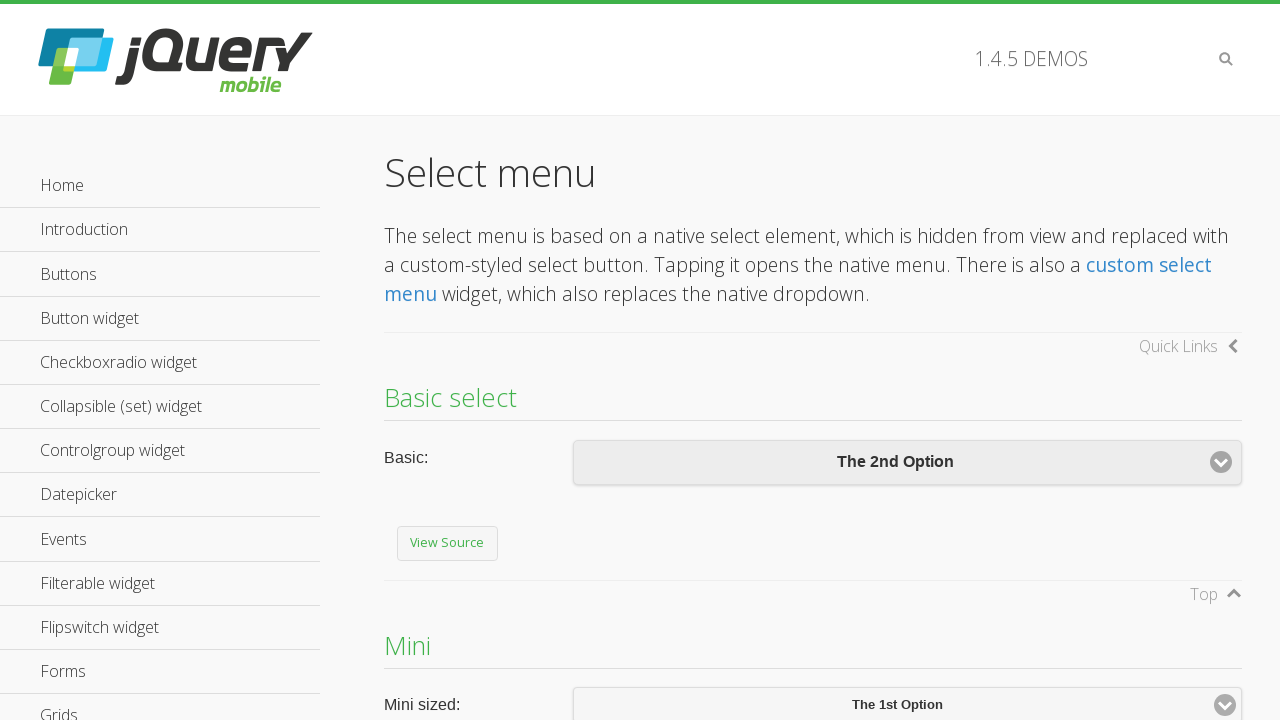

Retrieved text from option: 'The 2nd Option'
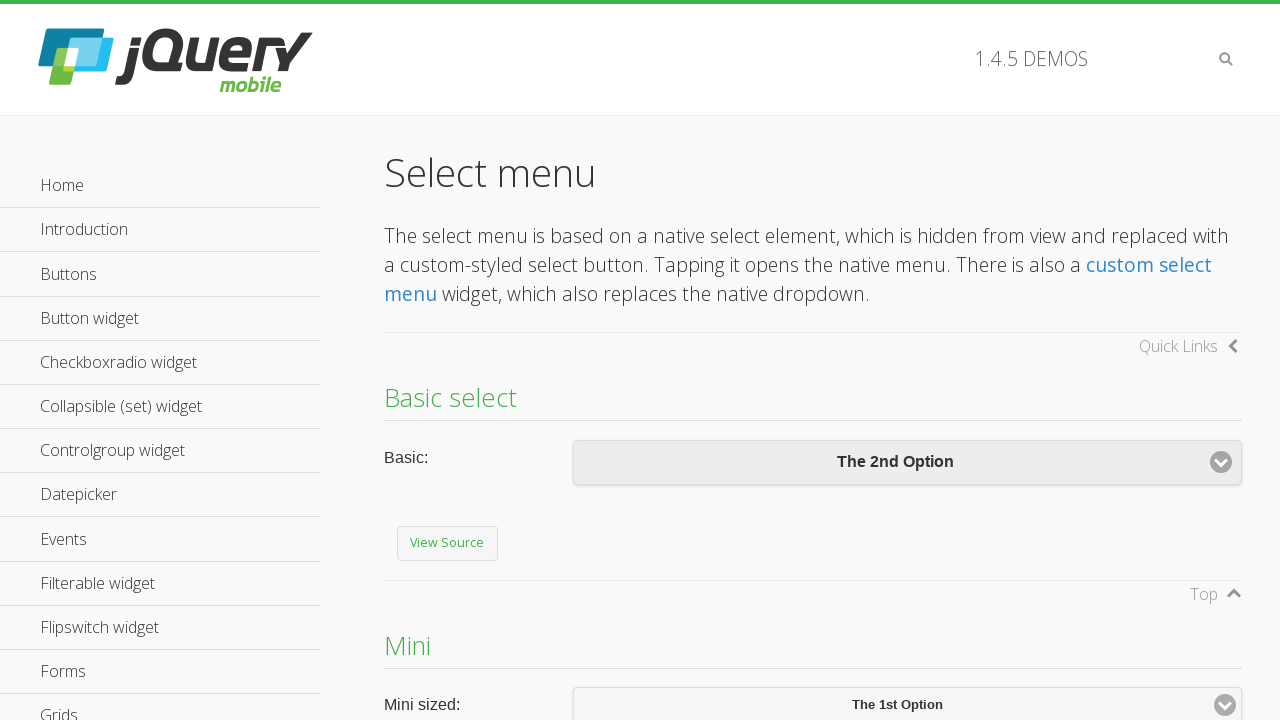

Retrieved tag name for option: OPTION
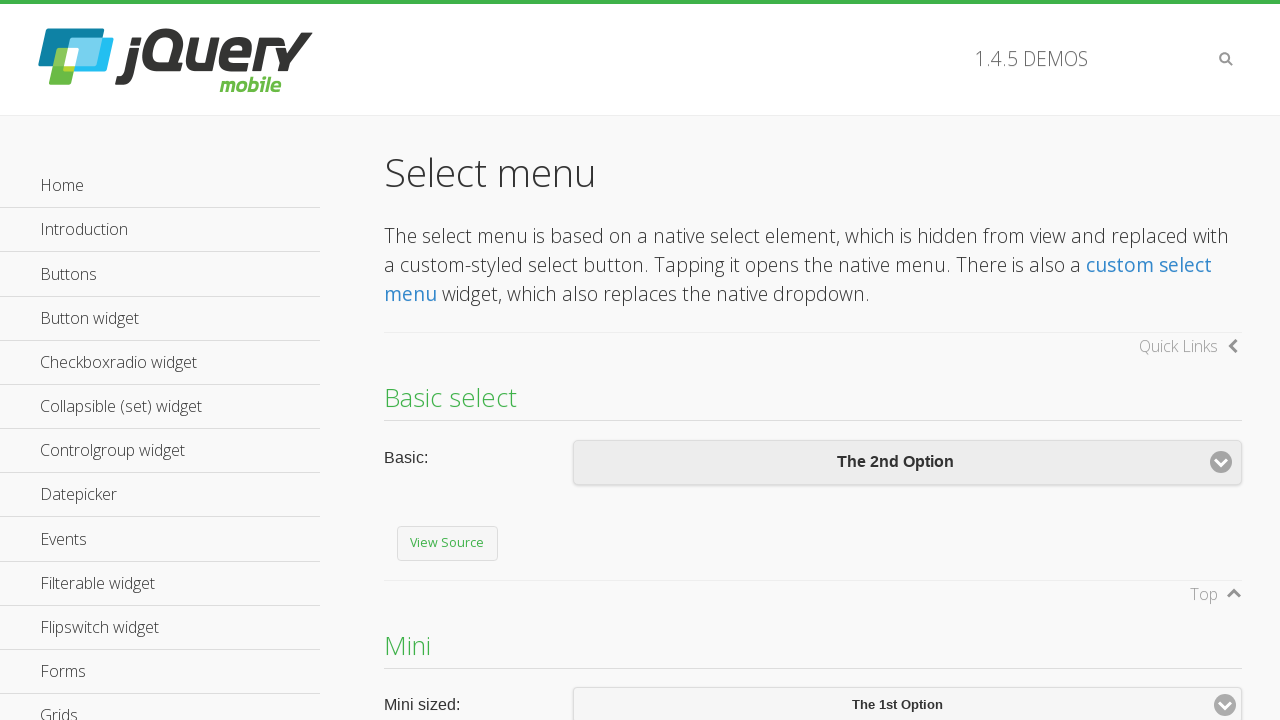

Retrieved text from option: 'The 3rd Option'
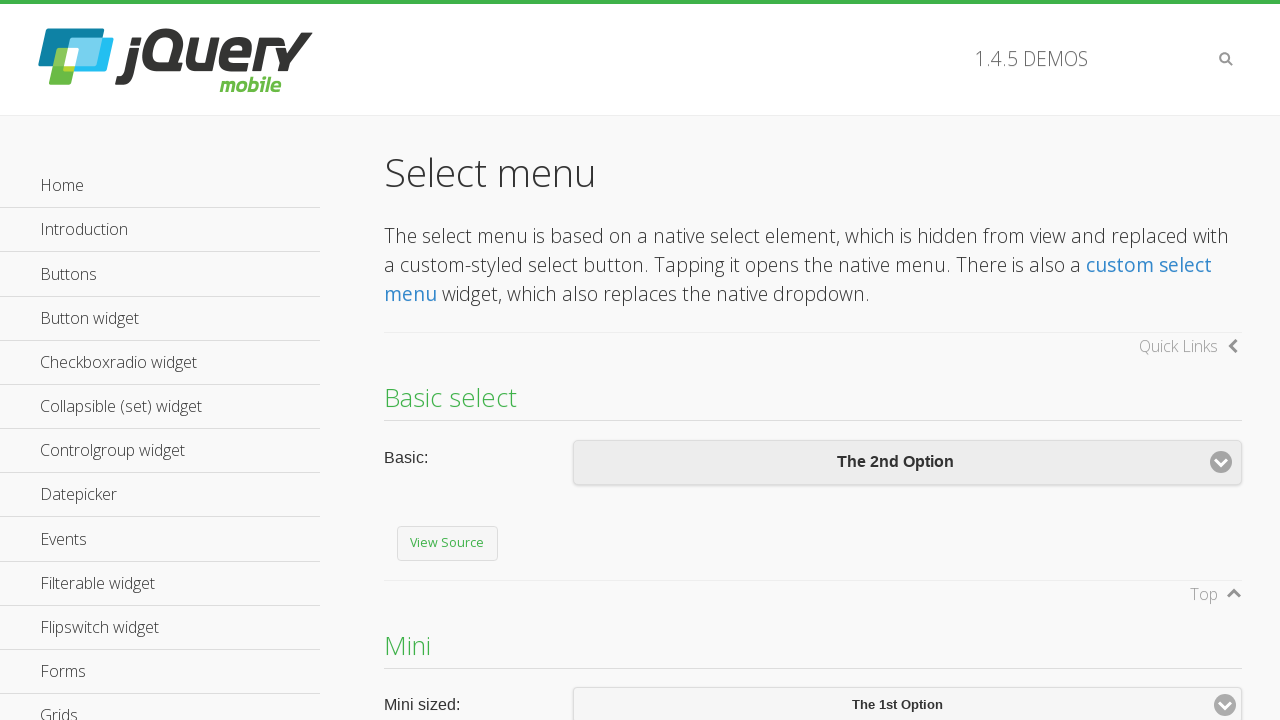

Retrieved tag name for option: OPTION
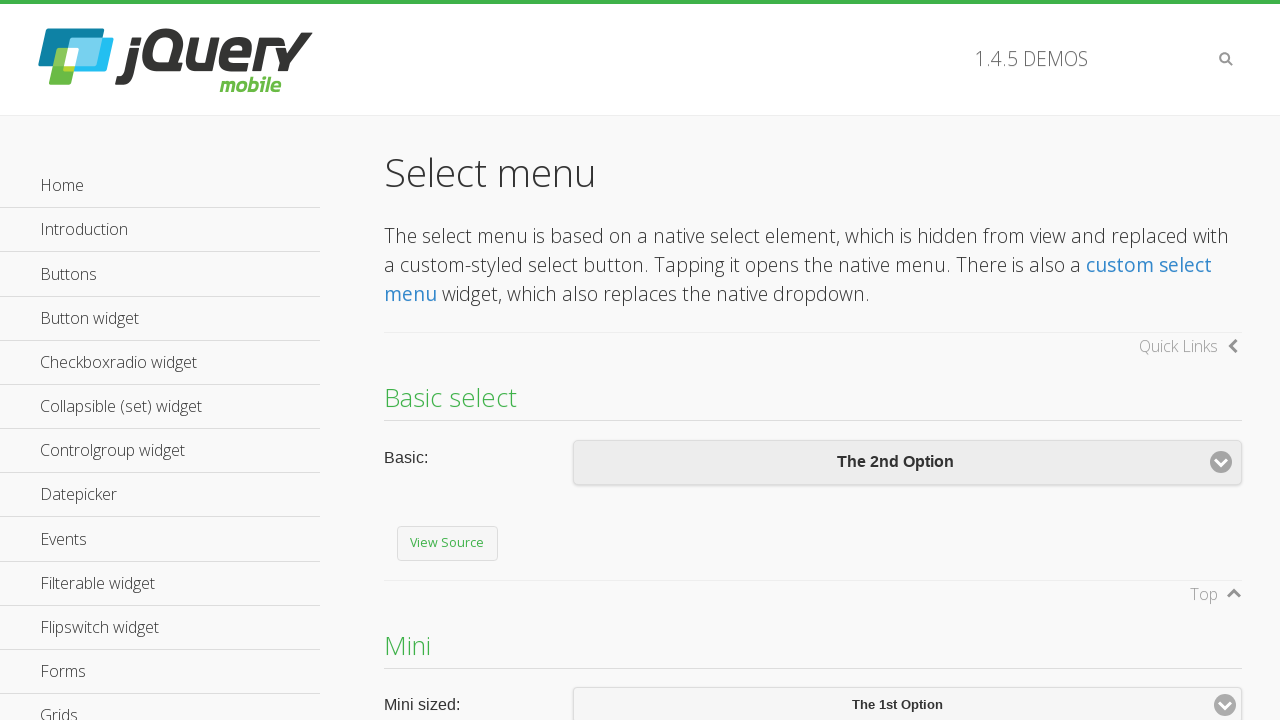

Retrieved text from option: 'The 4th Option'
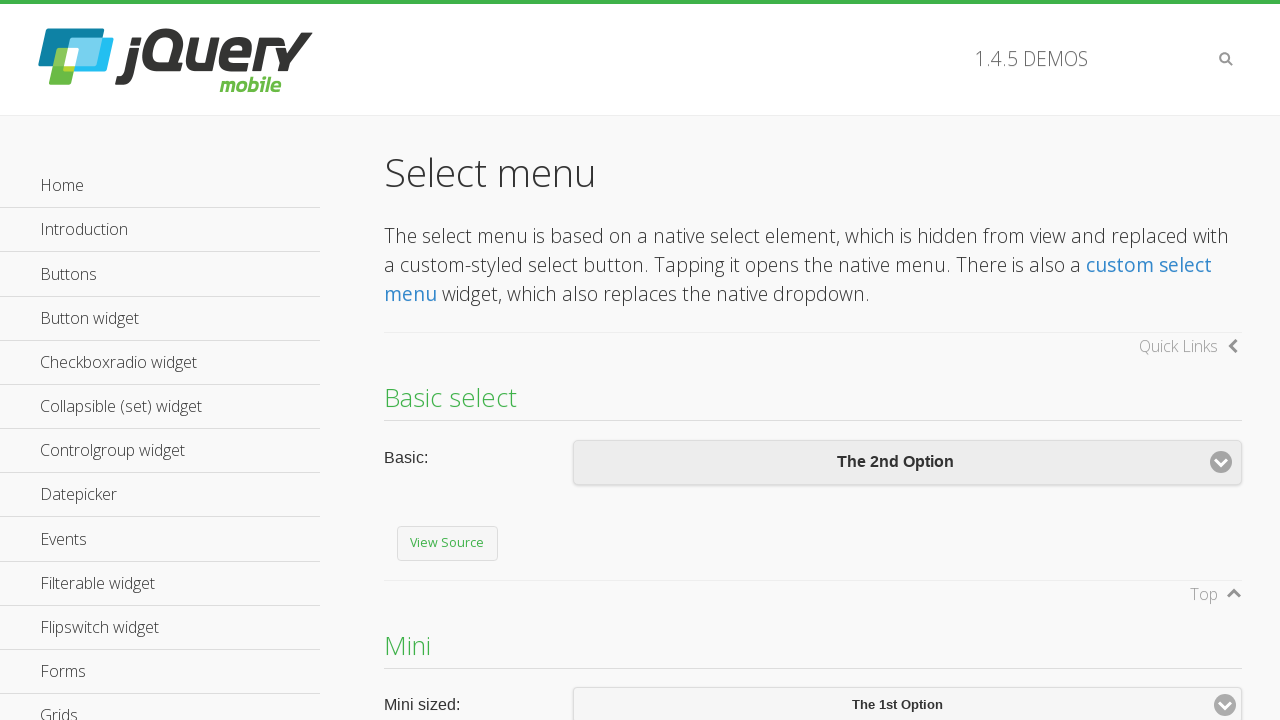

Retrieved tag name for option: OPTION
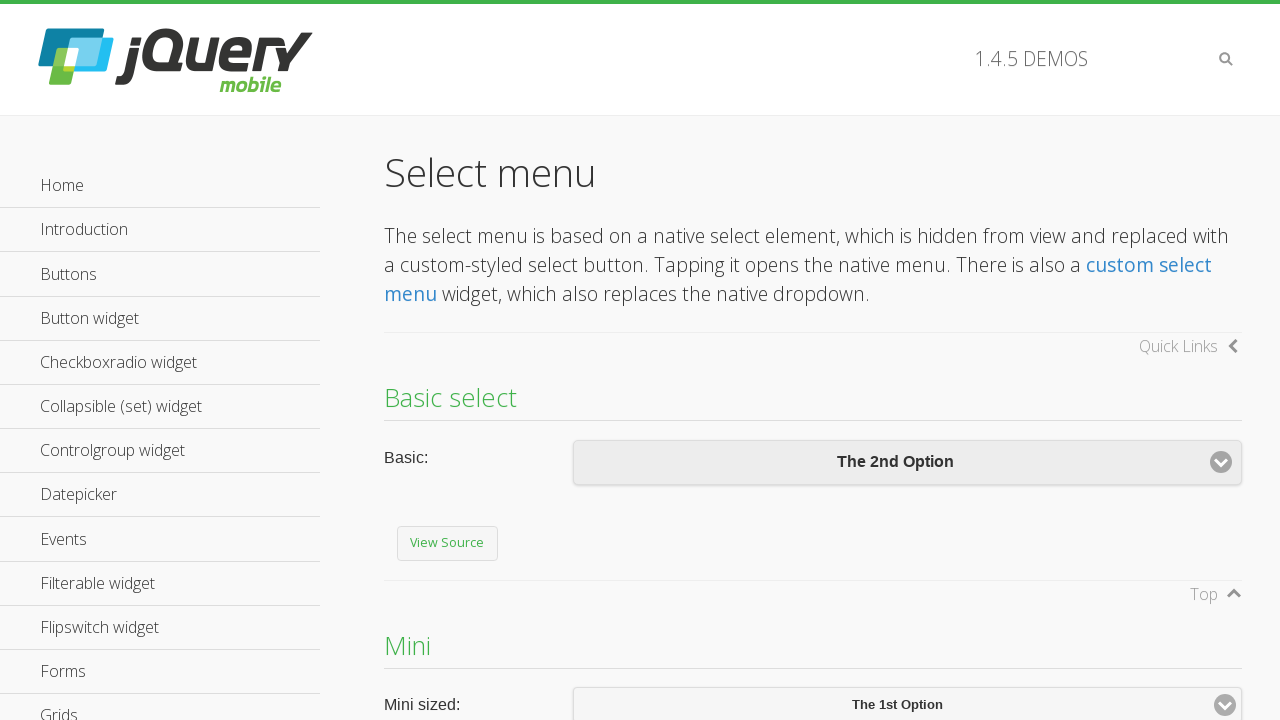

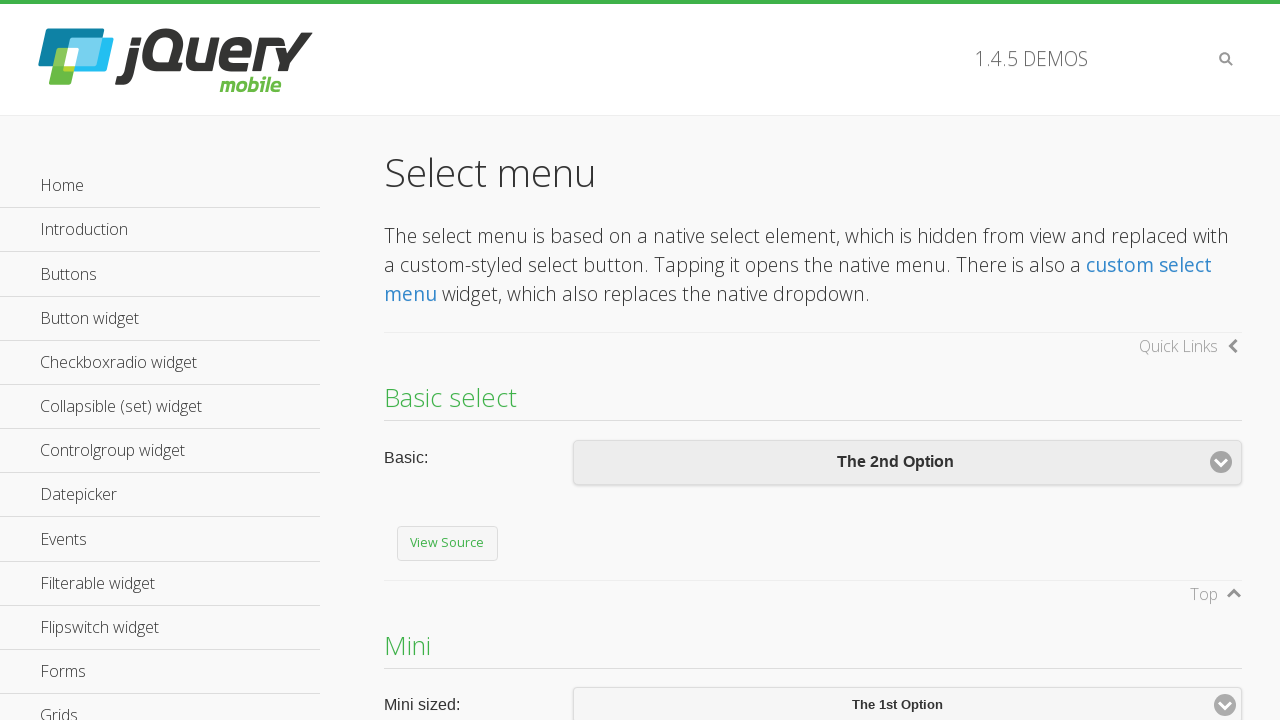